Navigates to a shopping site, opens the Top Deals page in a new window, and navigates through multiple pages of content using the Next button

Starting URL: https://rahulshettyacademy.com/seleniumPractise/#/

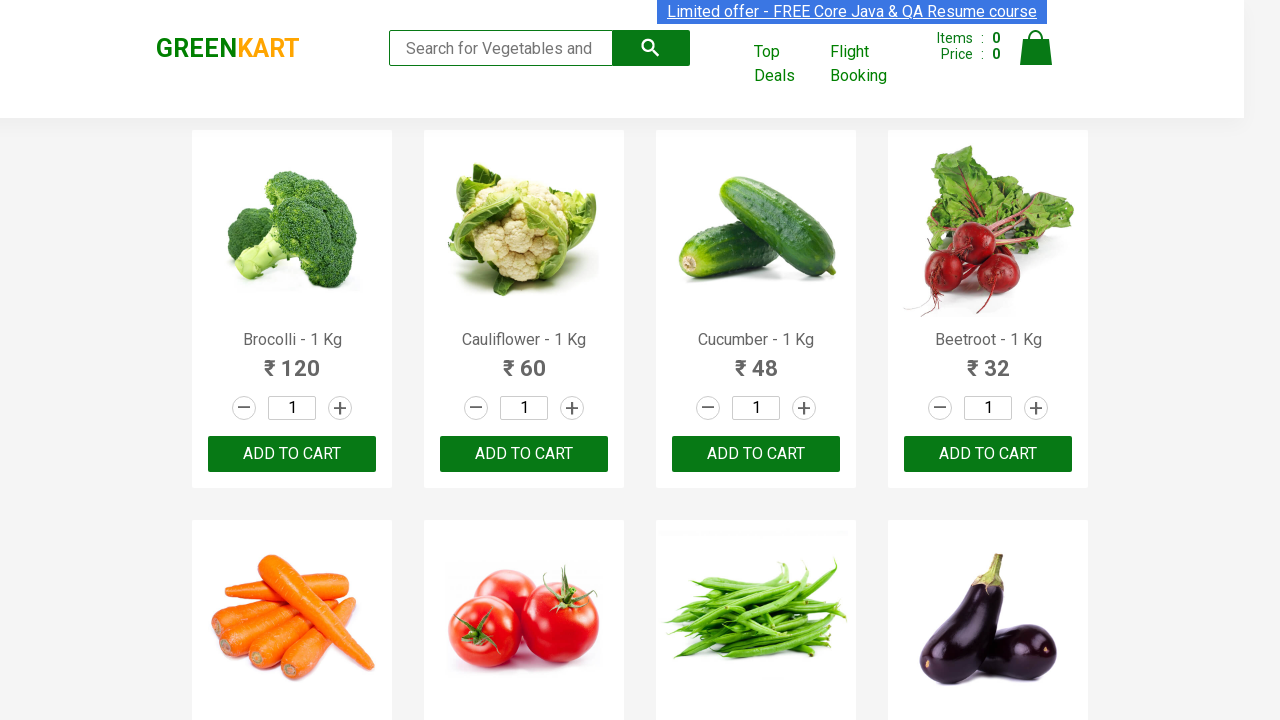

Clicked 'Top Deals' link to open new window at (787, 64) on a:text('Top Deals')
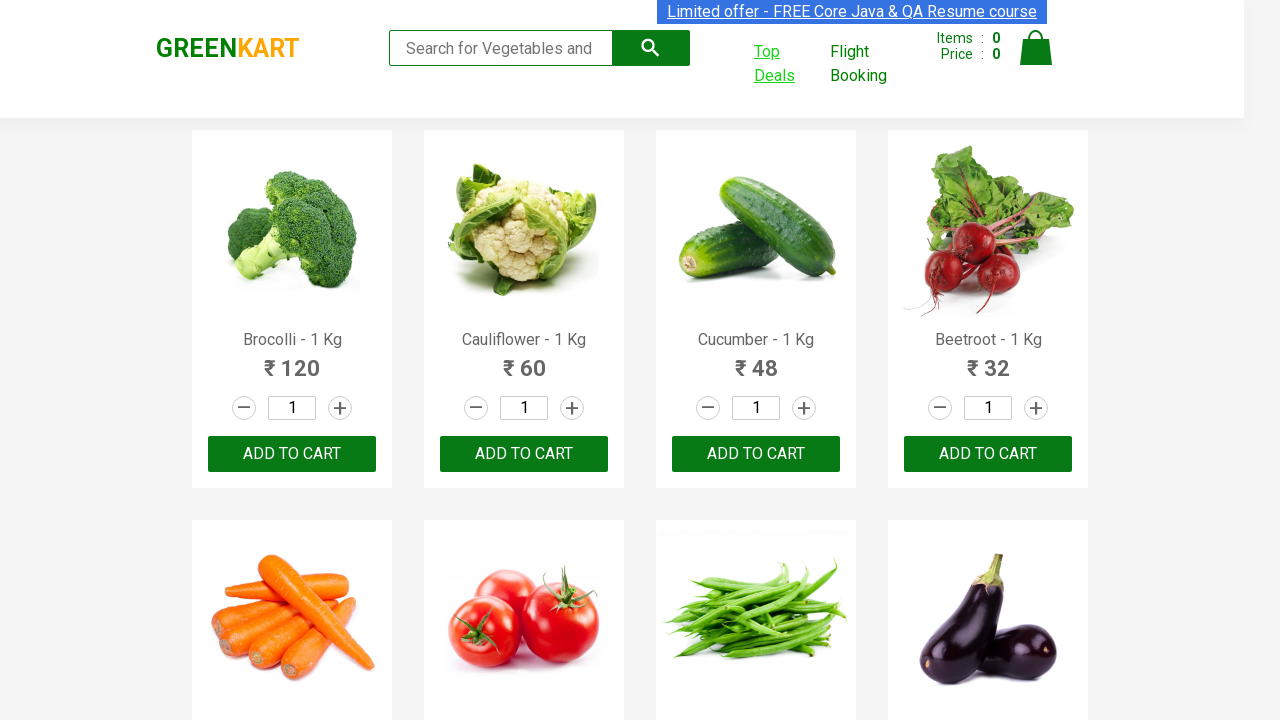

New window opened and captured
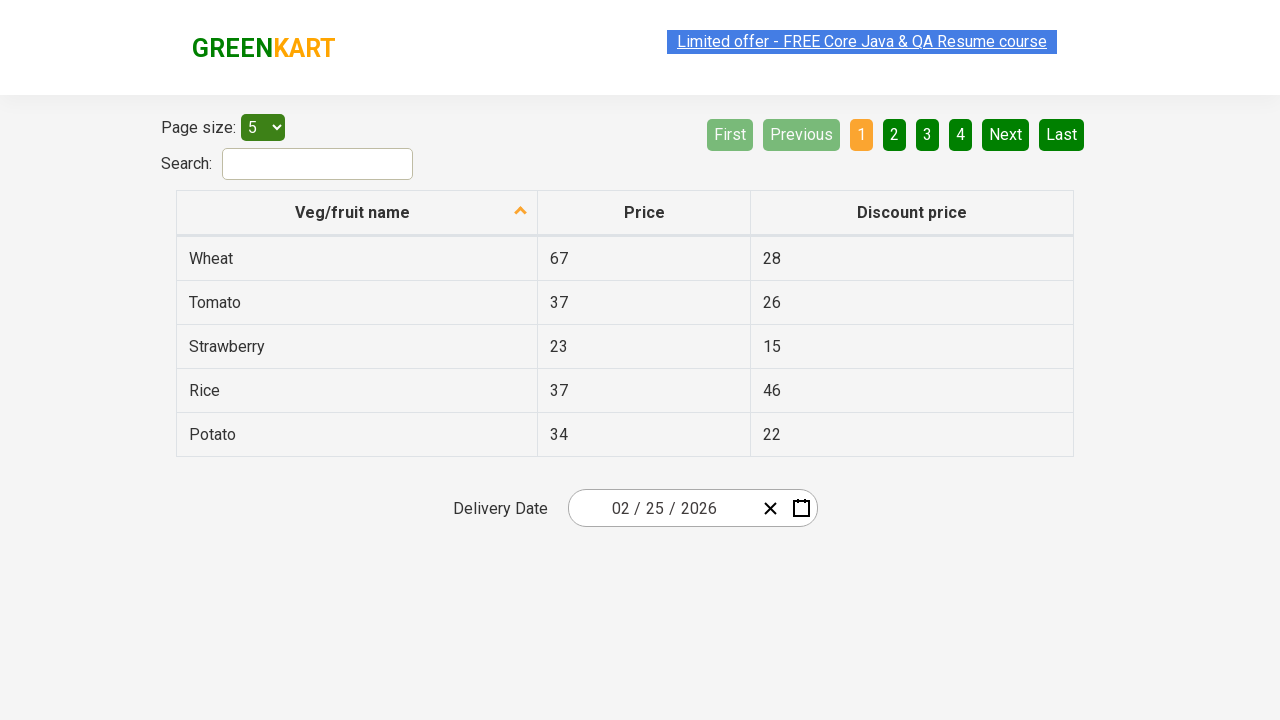

Page 1 table content loaded
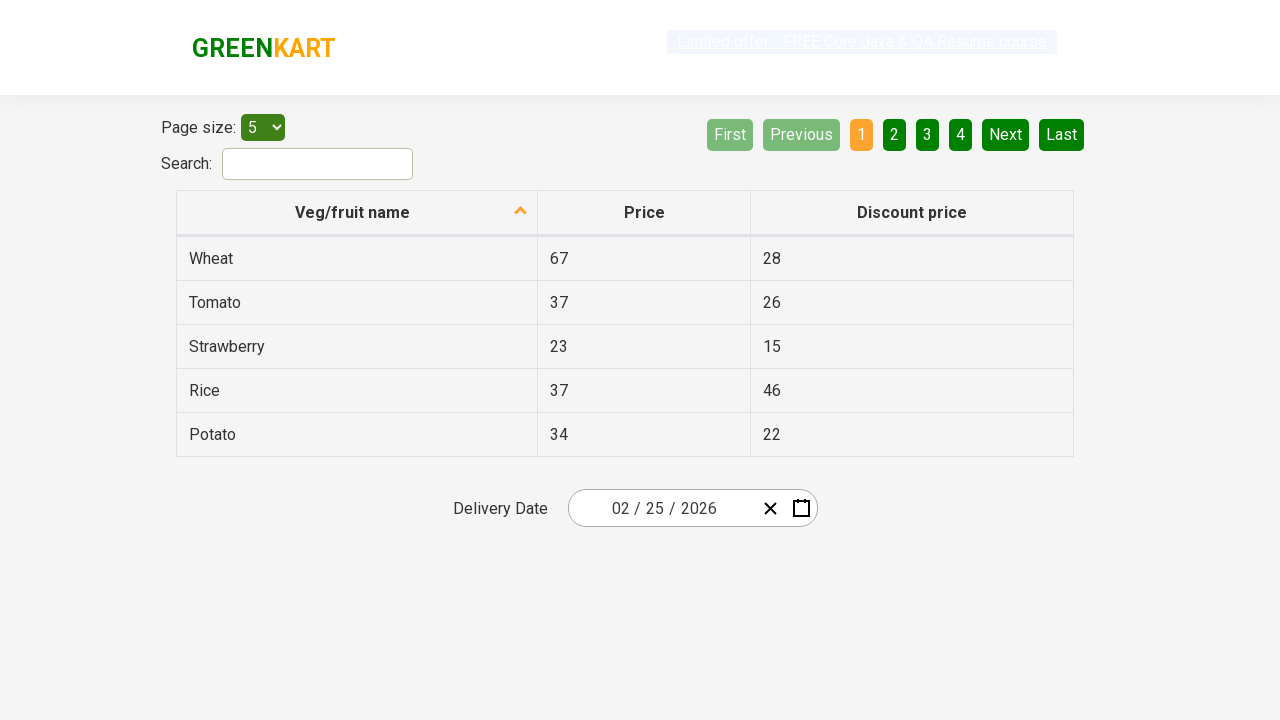

Clicked Next button to navigate to page 2 at (1006, 134) on a[aria-label='Next']
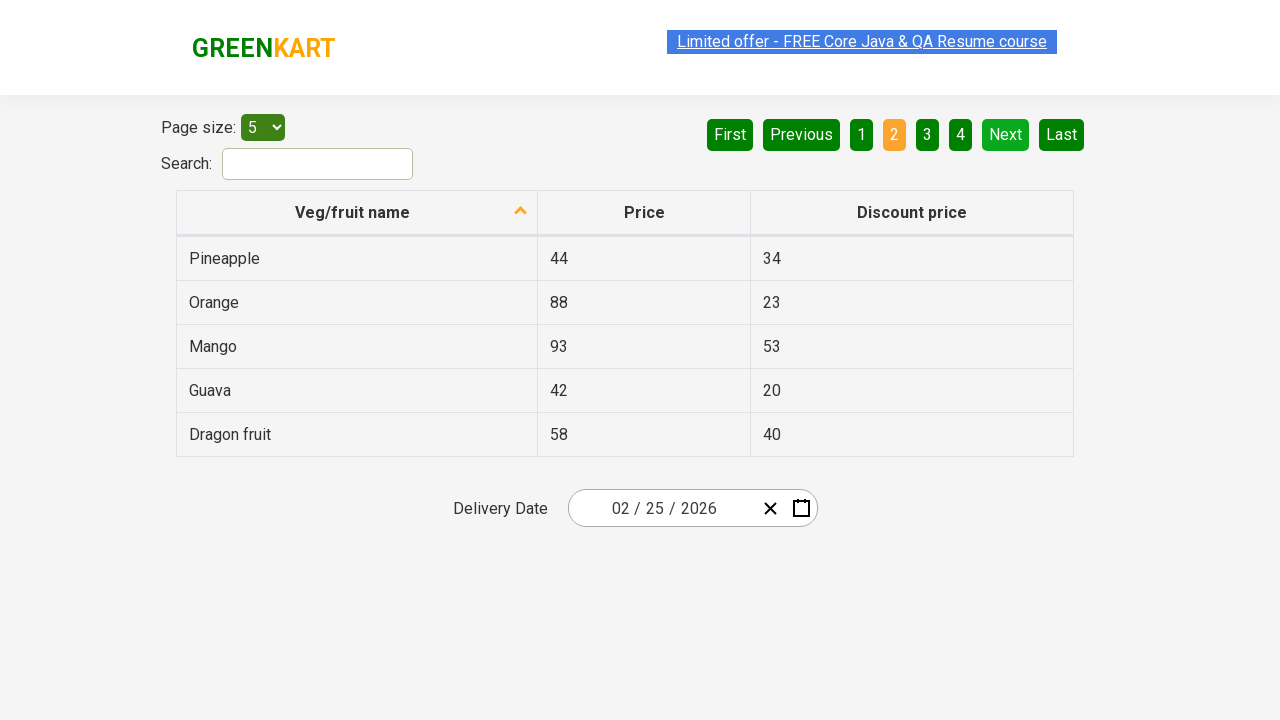

Page 2 table content loaded
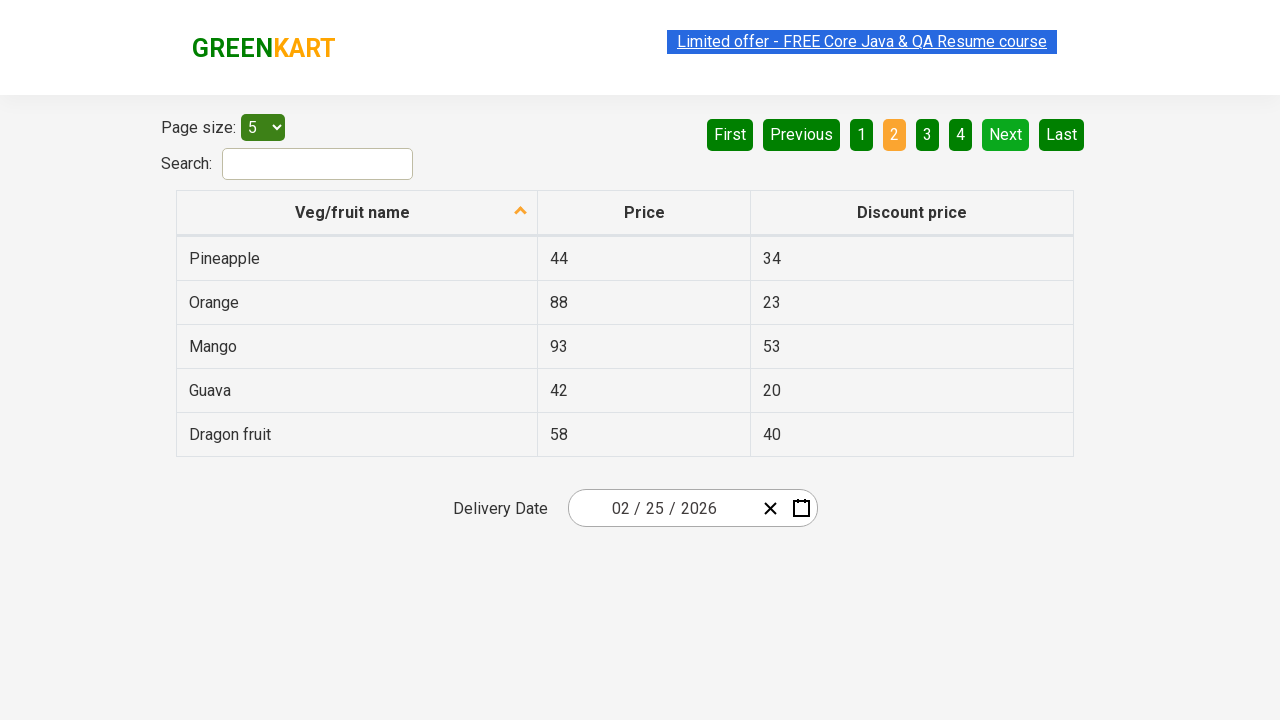

Clicked Next button to navigate to page 3 at (1006, 134) on a[aria-label='Next']
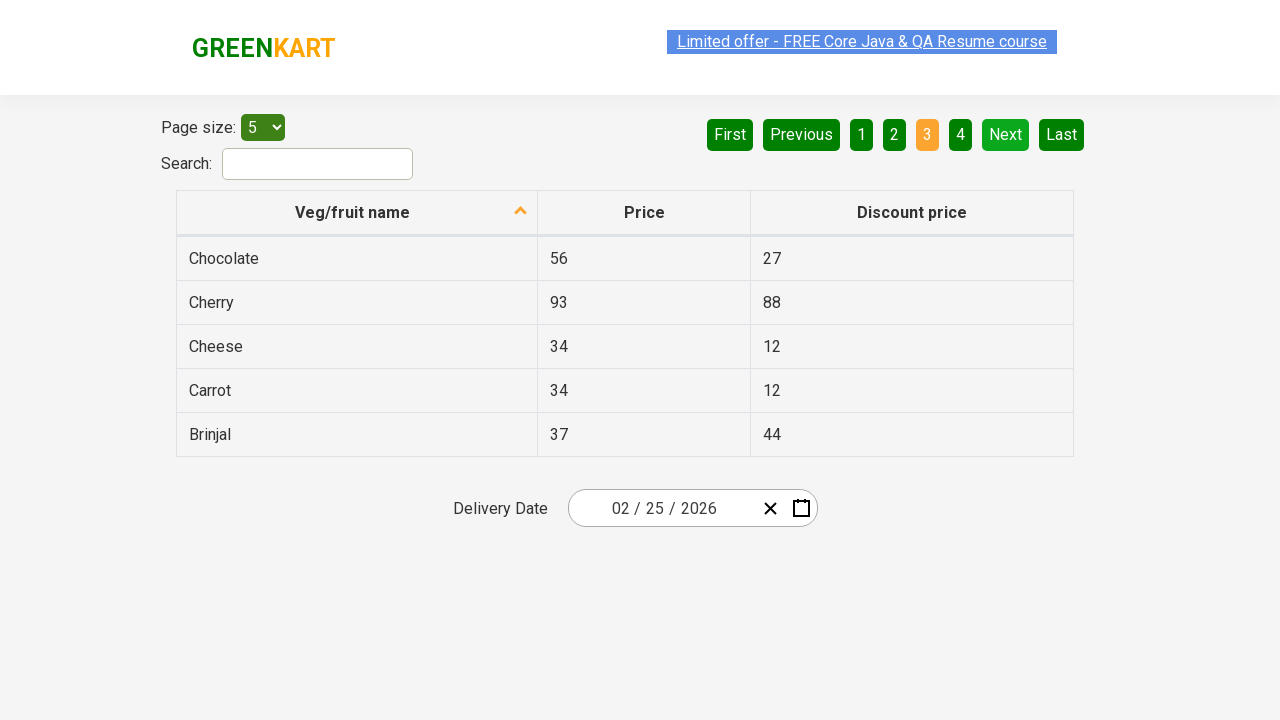

Page 3 table content loaded
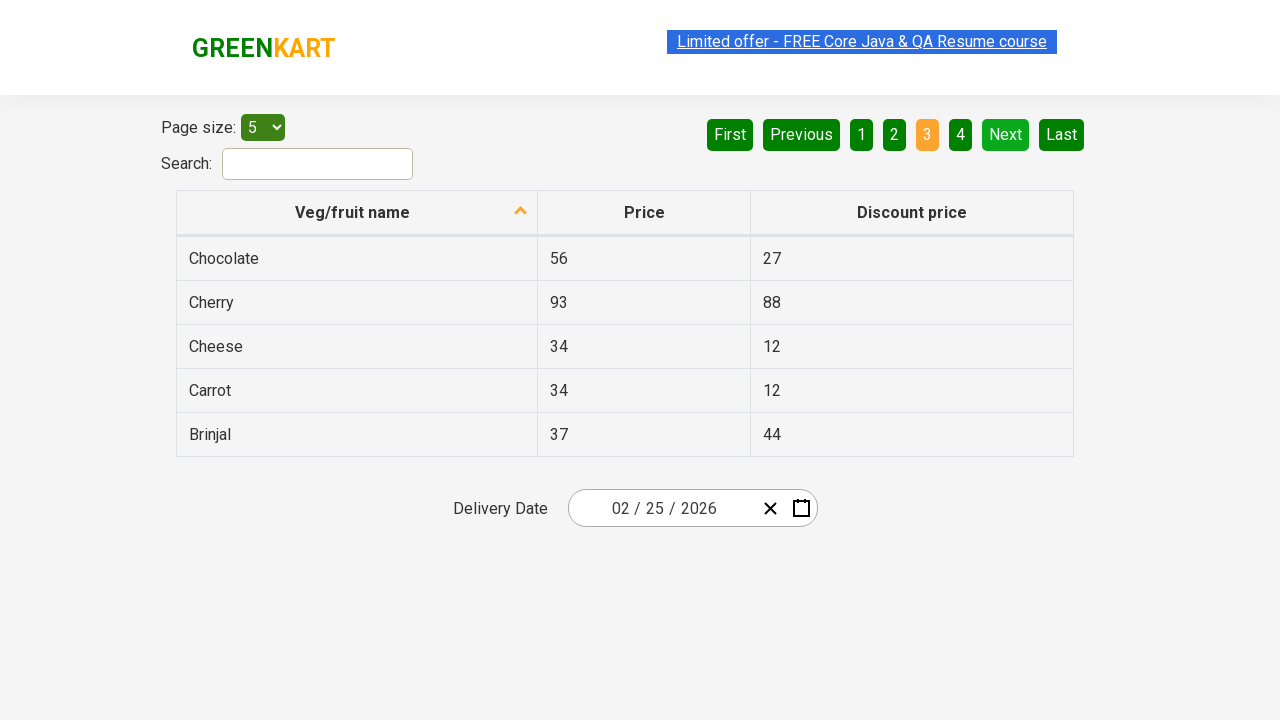

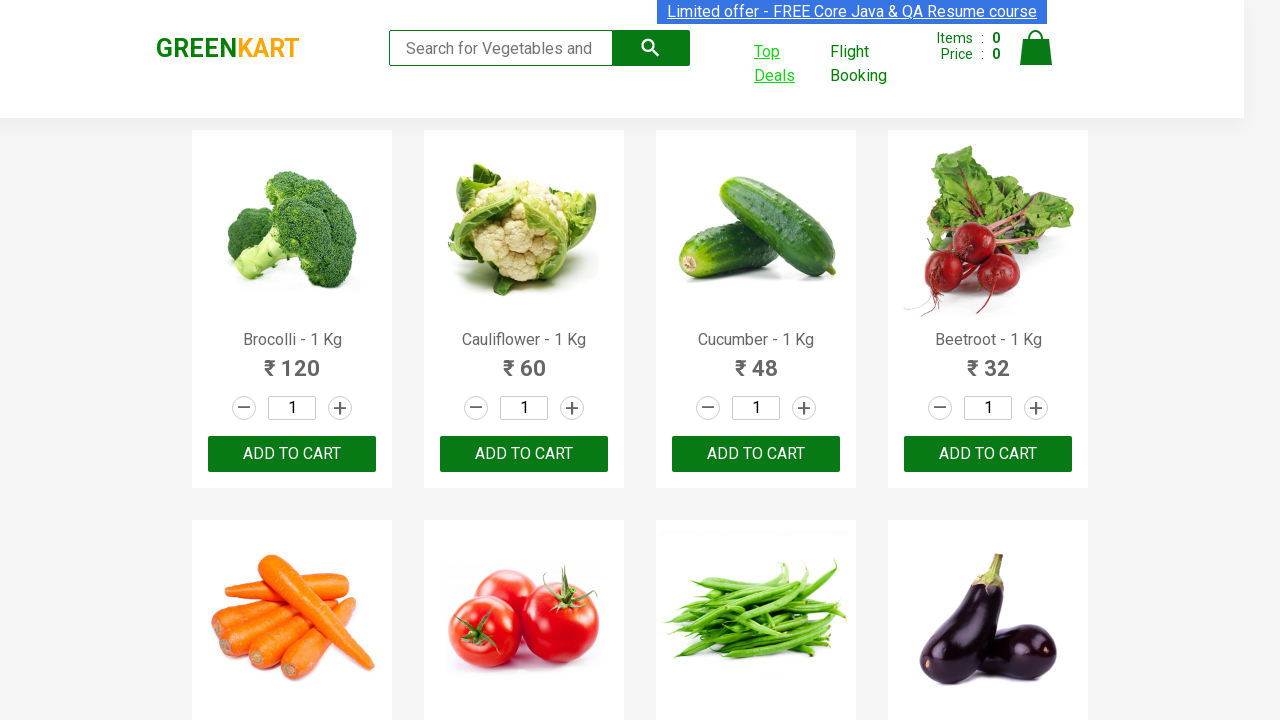